Tests mouse hover functionality by hovering over a menu item and then double-clicking a sub-item

Starting URL: https://demoqa.com/menu/

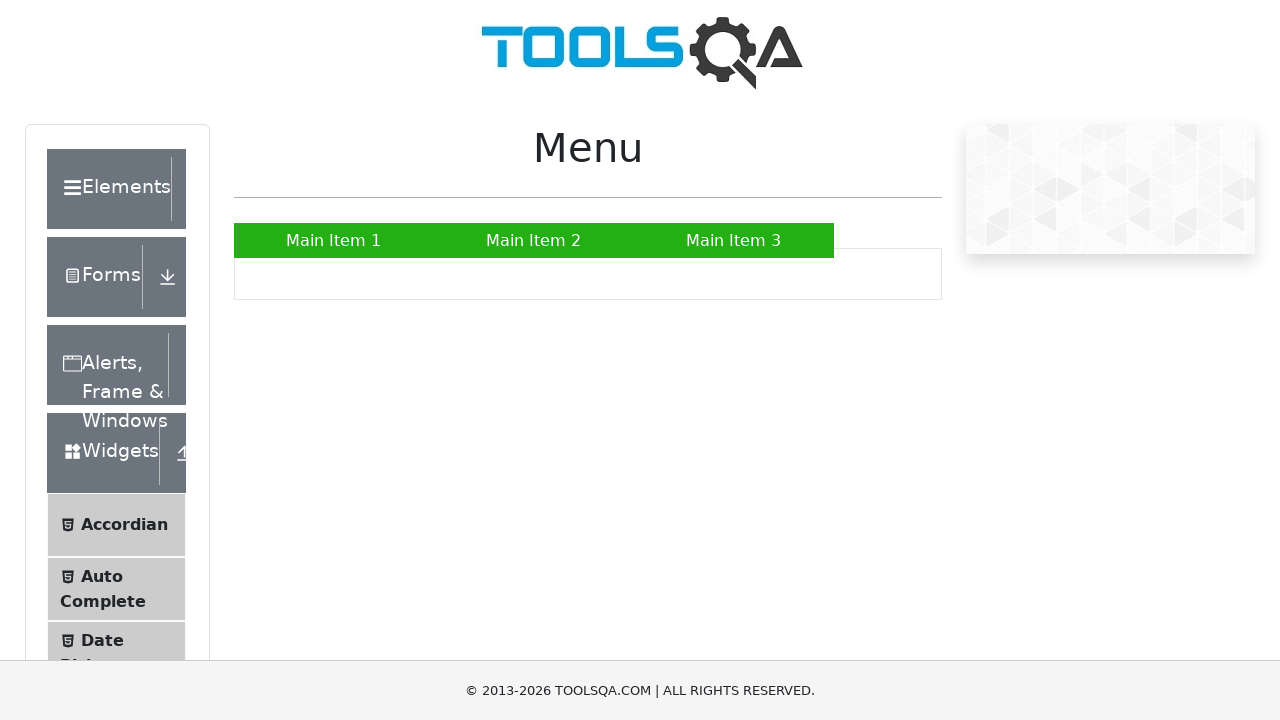

Waited for 'Main Item 2' menu item to be visible
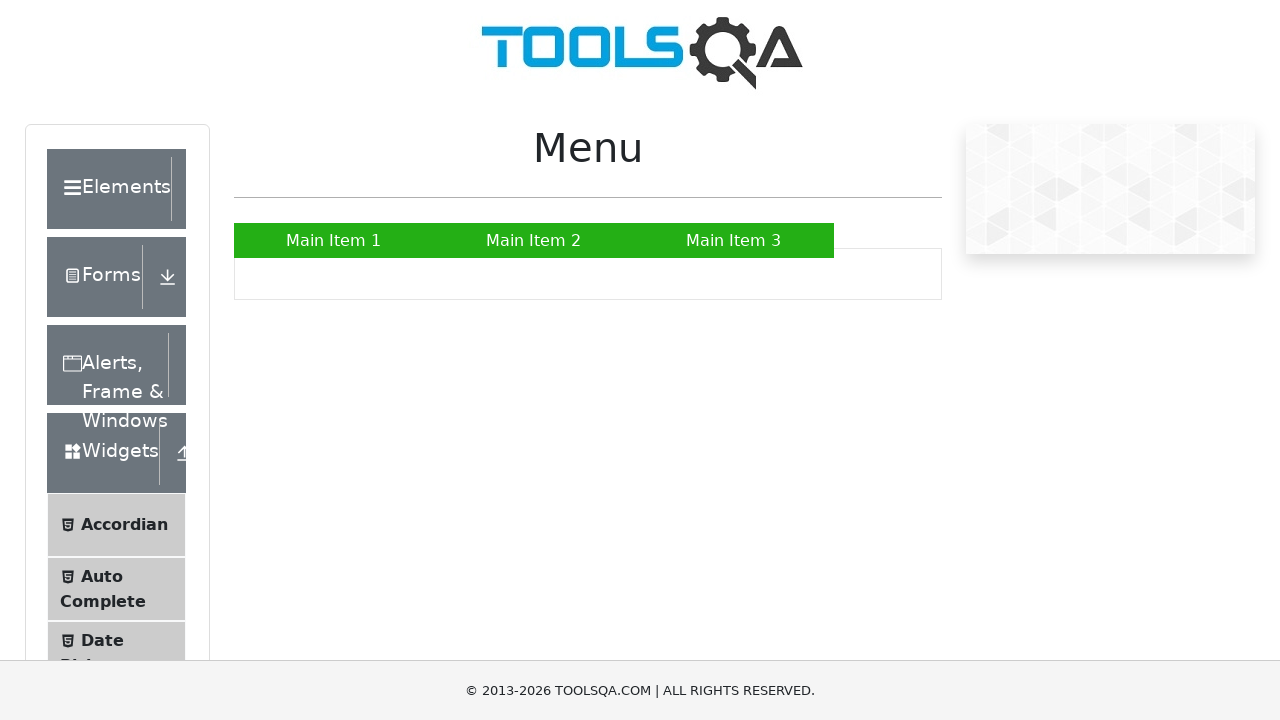

Hovered over 'Main Item 2' menu item to reveal submenu at (534, 240) on a:text('Main Item 2')
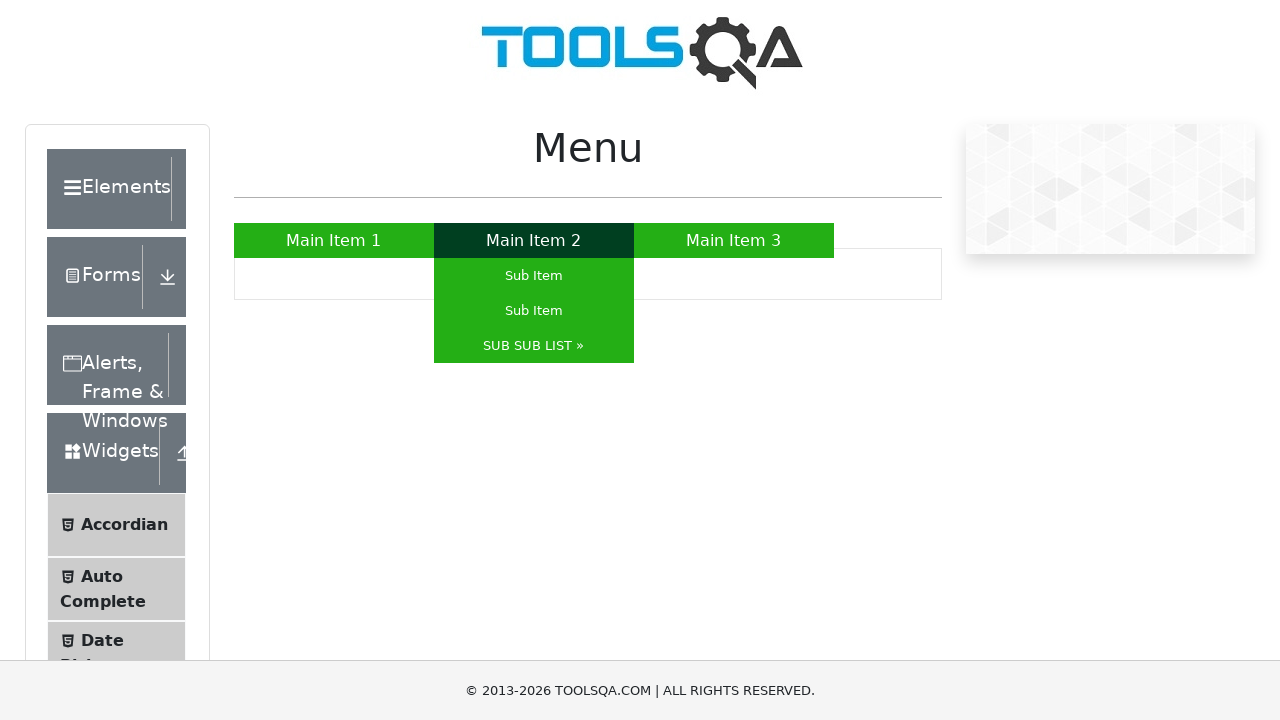

Waited for 'SUB SUB LIST »' submenu item to appear
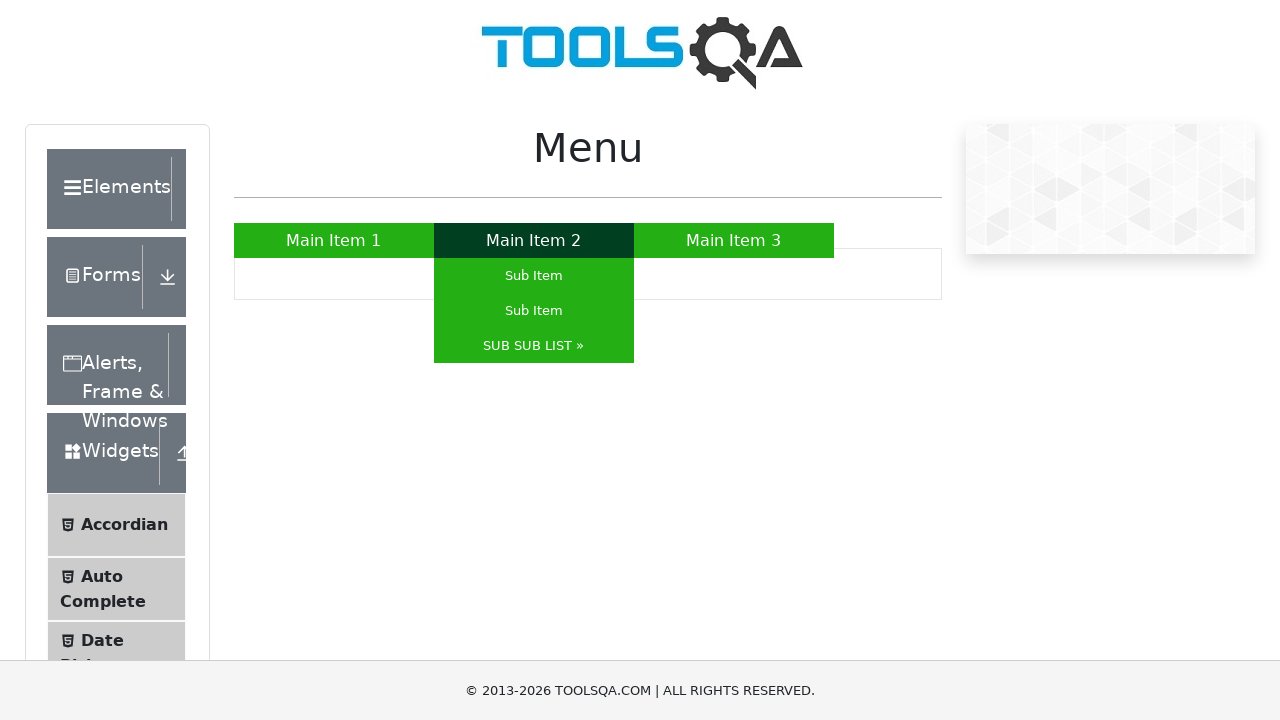

Double-clicked on 'SUB SUB LIST »' submenu item at (534, 346) on a:text('SUB SUB LIST »')
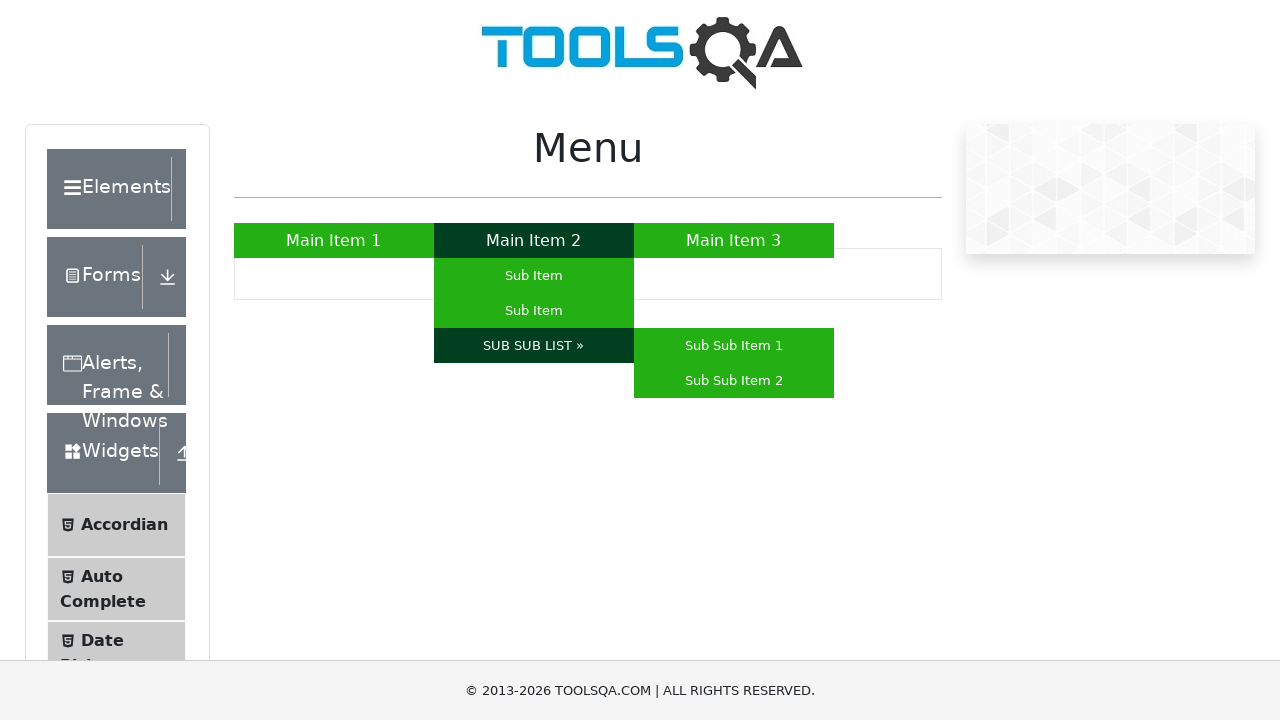

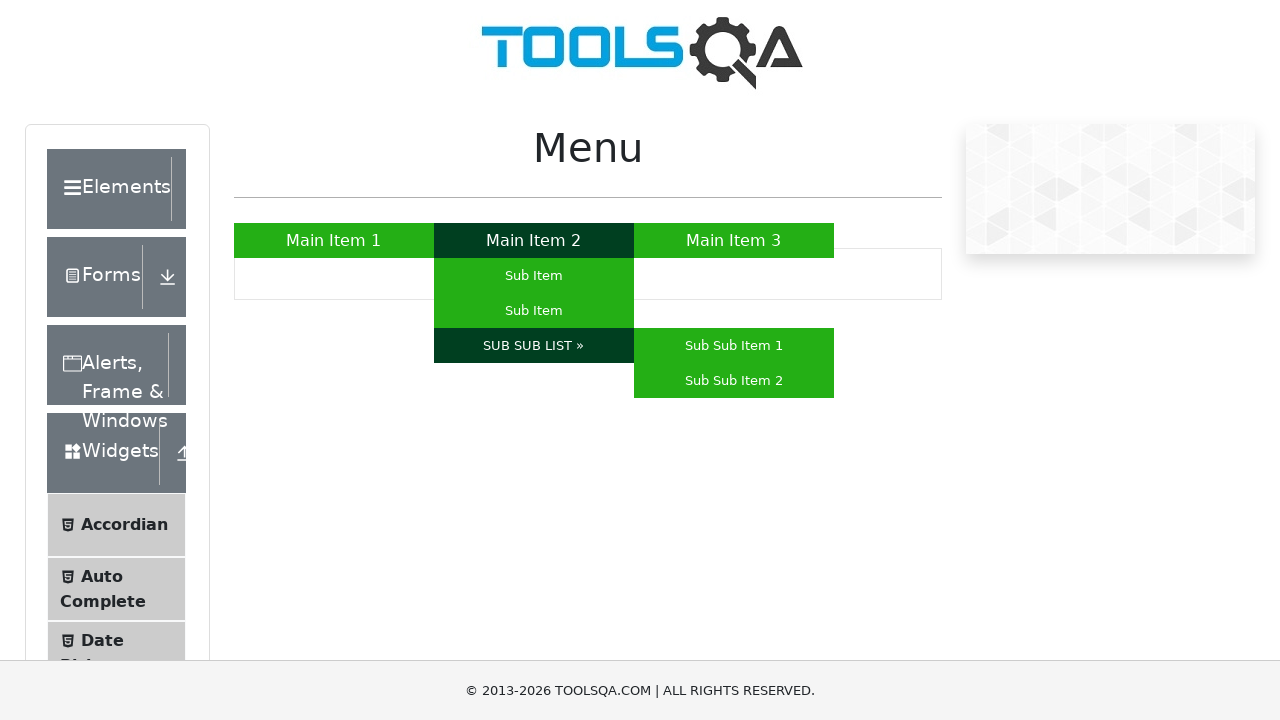